Tests a slow calculator web application by performing the calculation 1 + 3 and verifying the result displays as 4

Starting URL: https://bonigarcia.dev/selenium-webdriver-java/slow-calculator.html

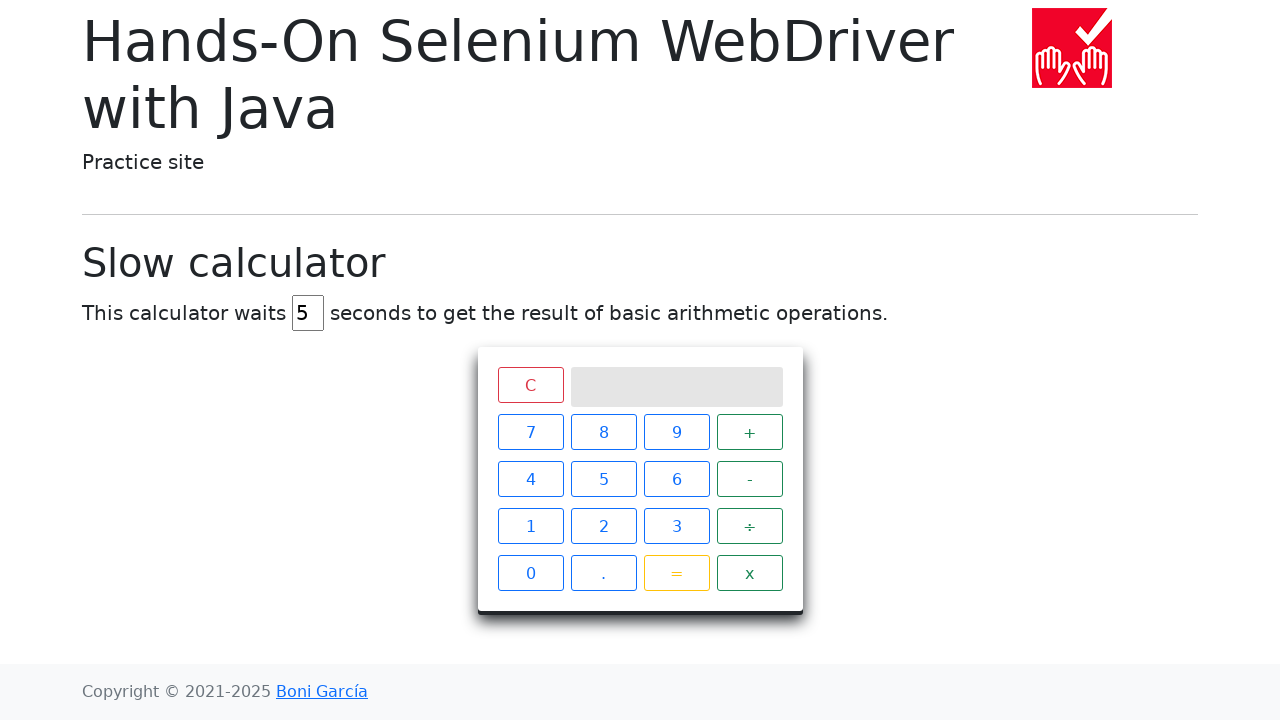

Navigated to slow calculator application
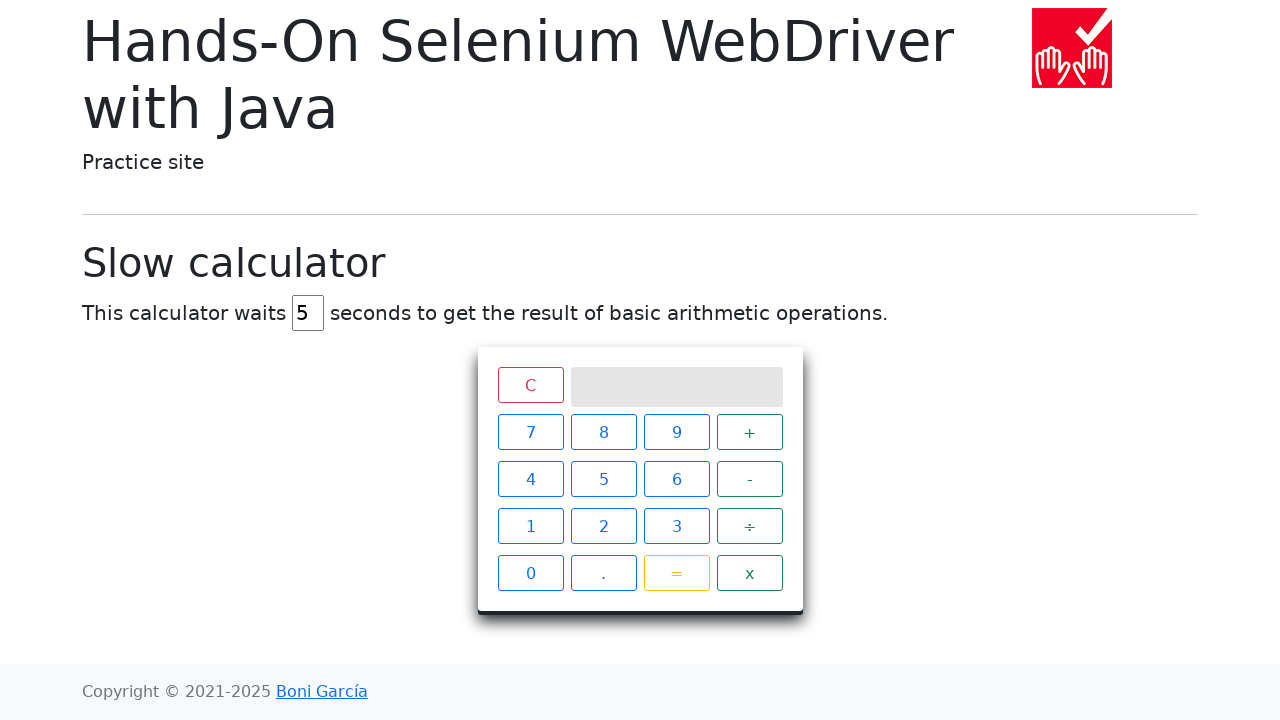

Clicked '1' button at (530, 526) on xpath=//span[text()='1']
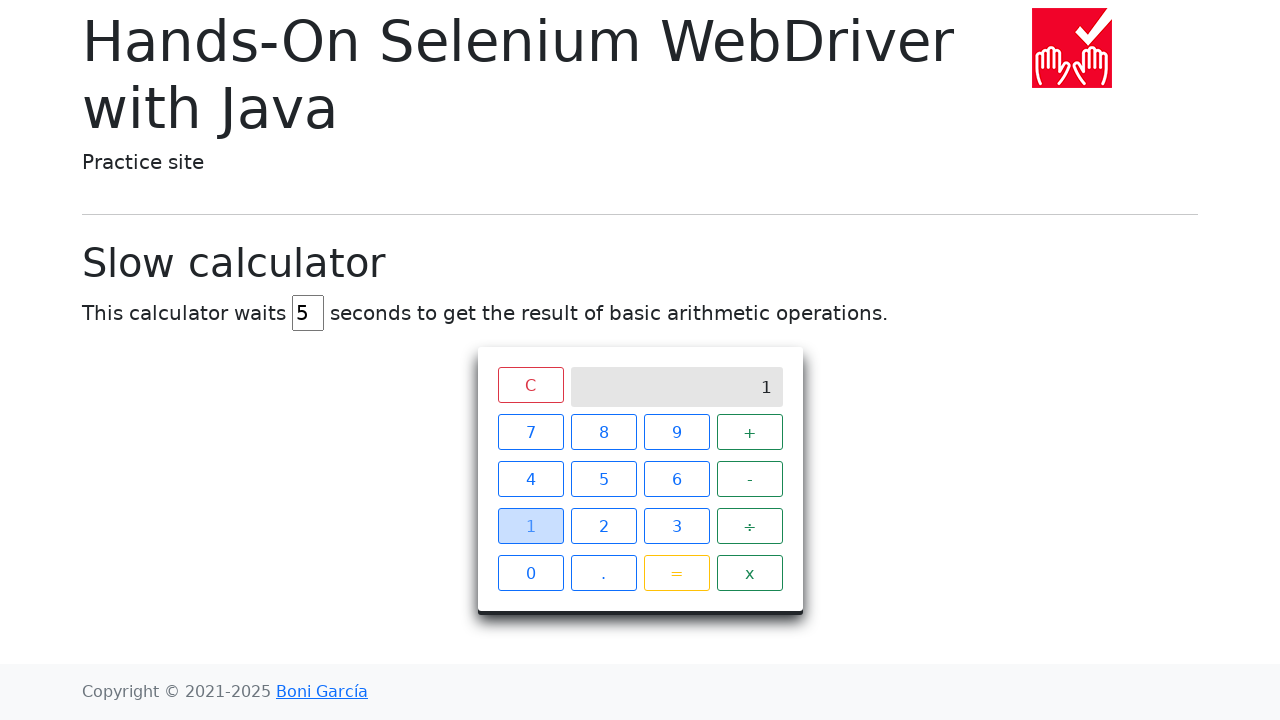

Clicked '+' button at (750, 432) on xpath=//span[text()='+']
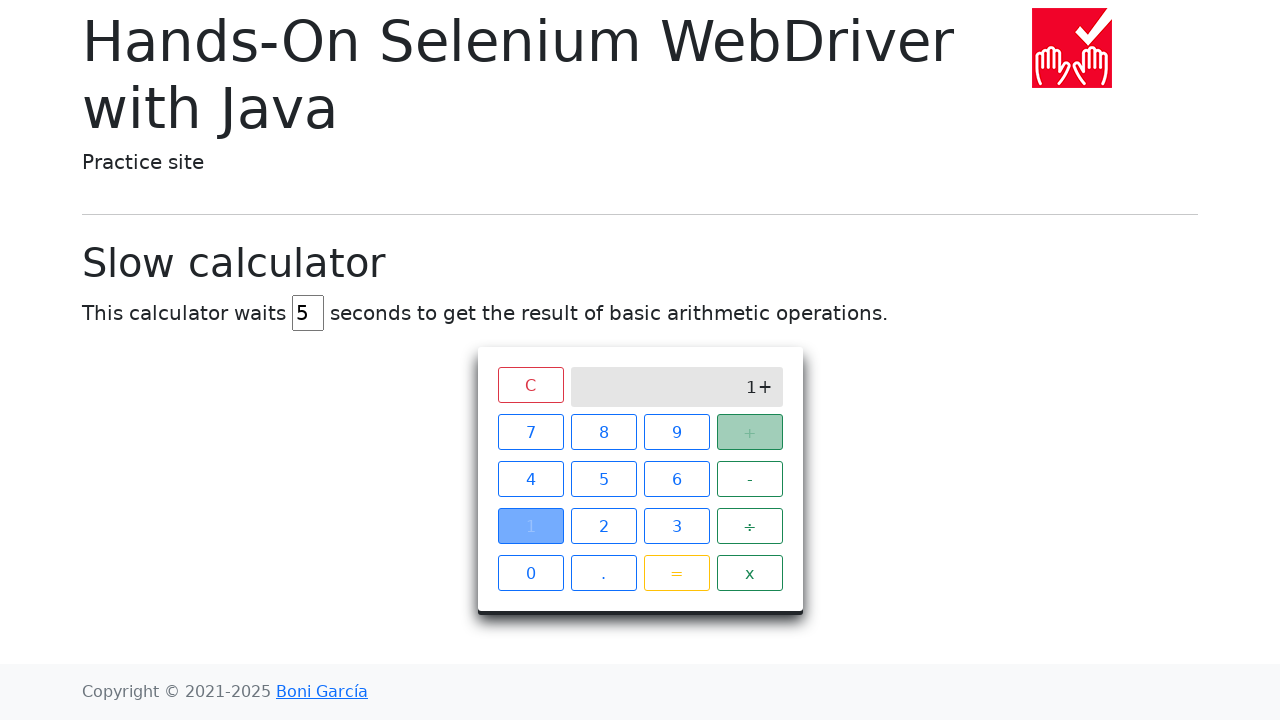

Clicked '3' button at (676, 526) on xpath=//span[text()='3']
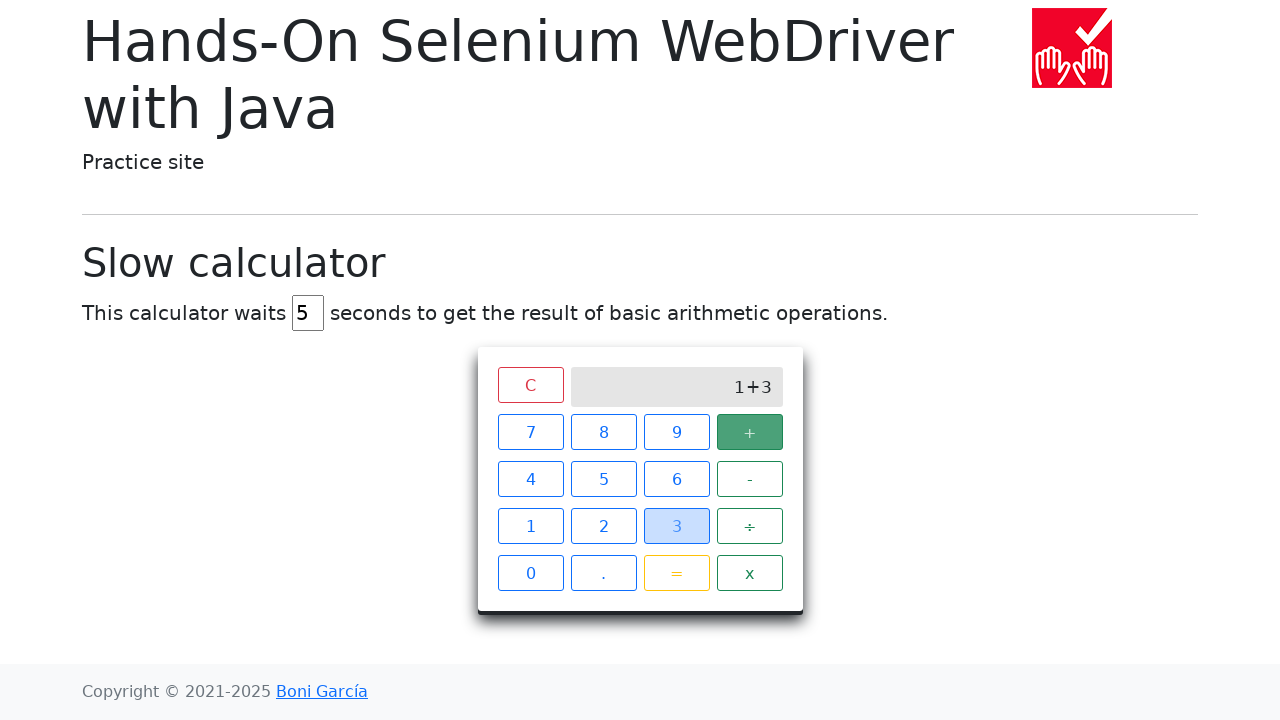

Clicked '=' button to execute calculation at (676, 573) on xpath=//span[text()='=']
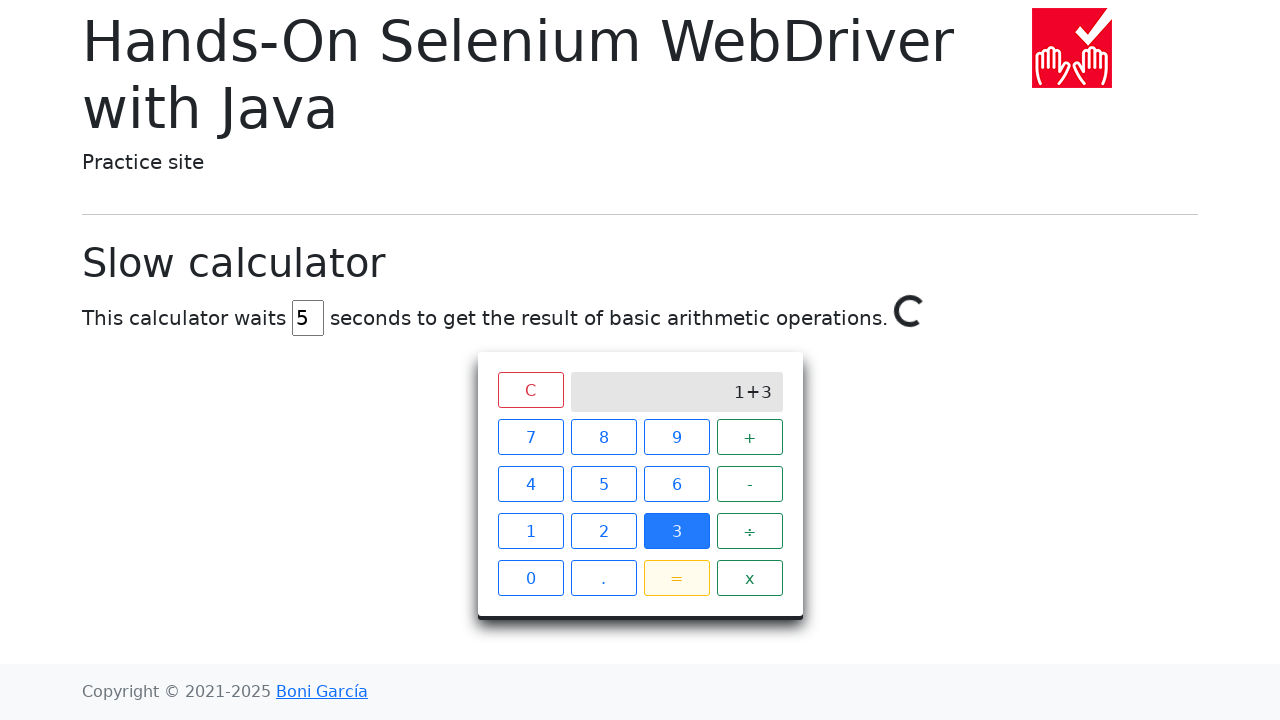

Calculator result displayed as '4'
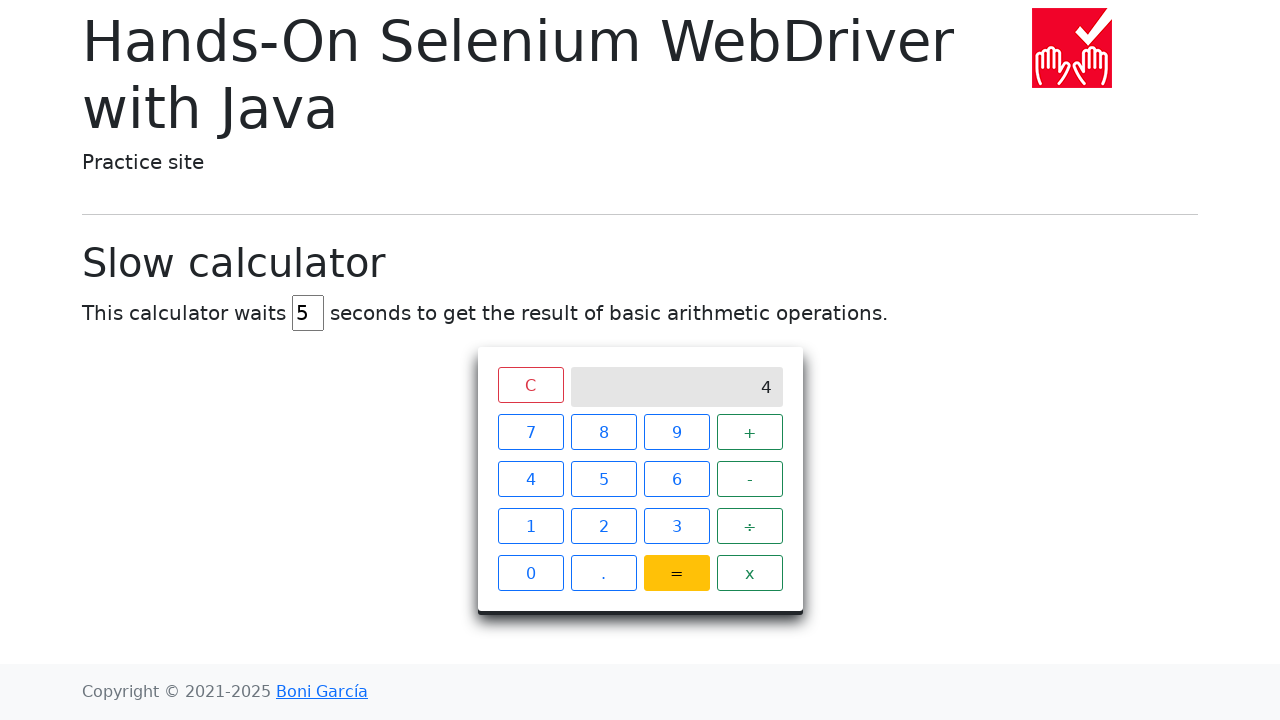

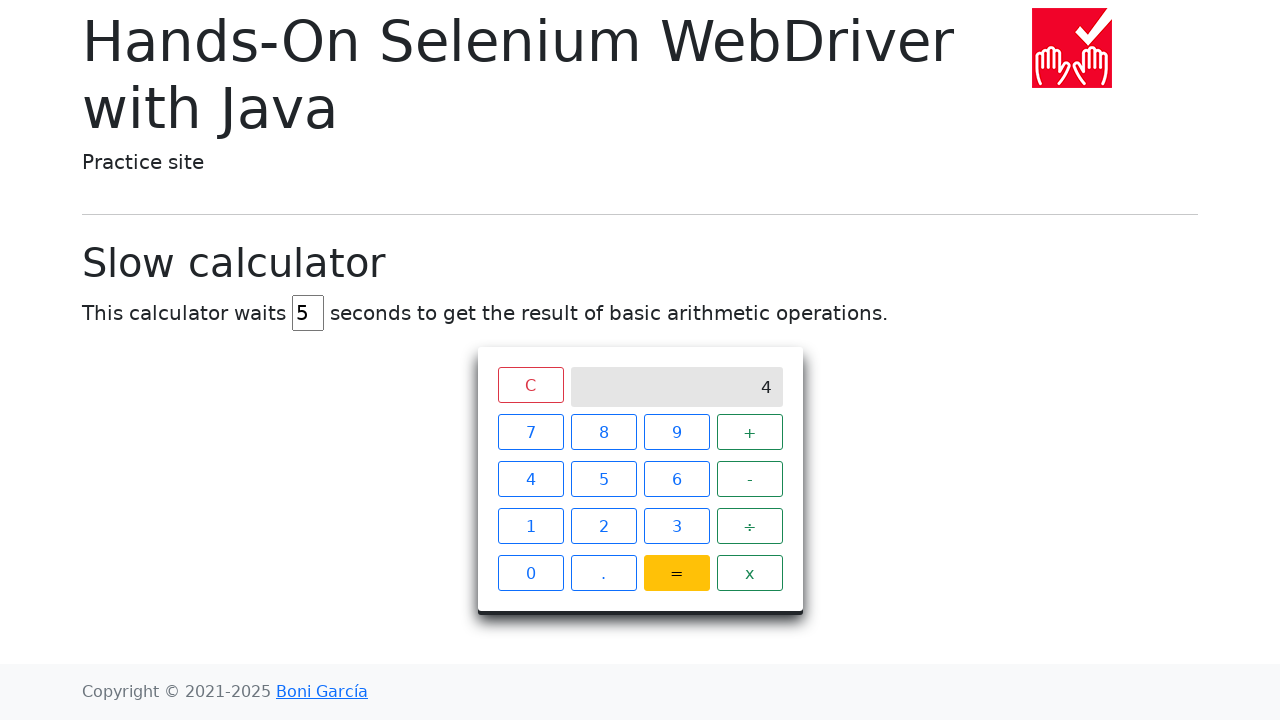